Searches for products containing "ca" and adds the second product (carrot) to the cart

Starting URL: https://rahulshettyacademy.com/seleniumPractise/#/

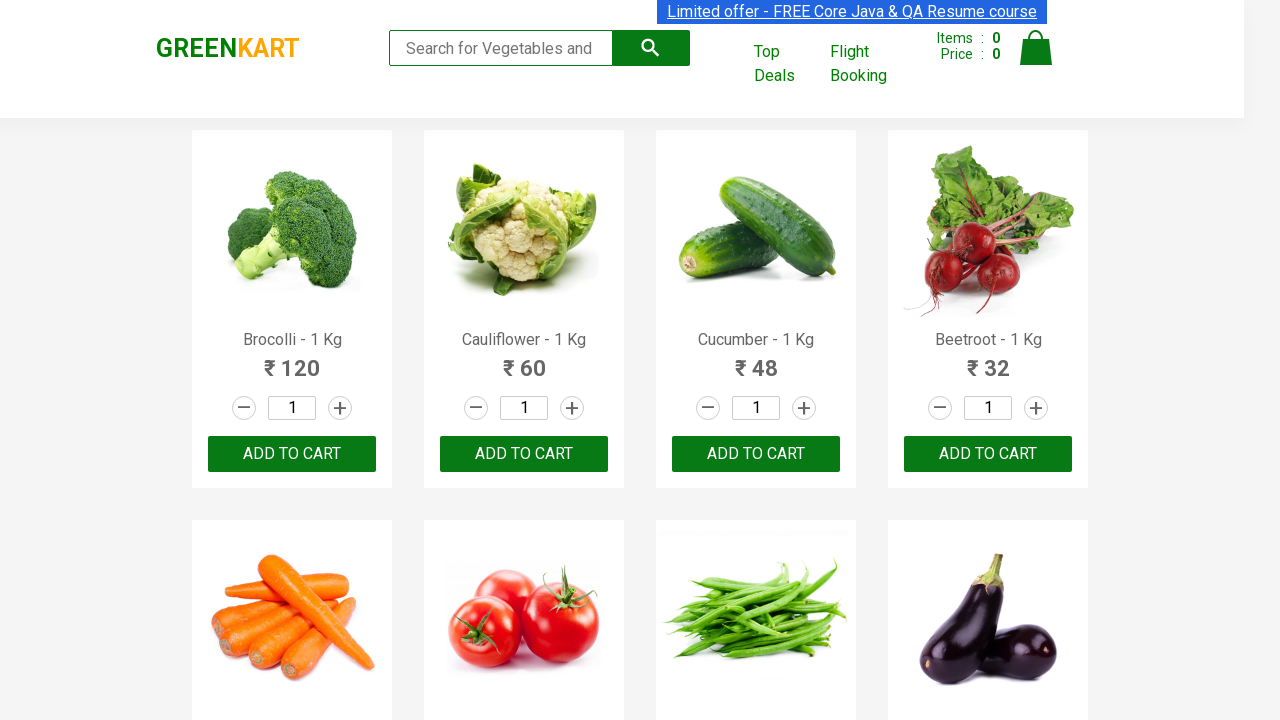

Filled search field with 'ca' to find products containing carrot on .search-keyword
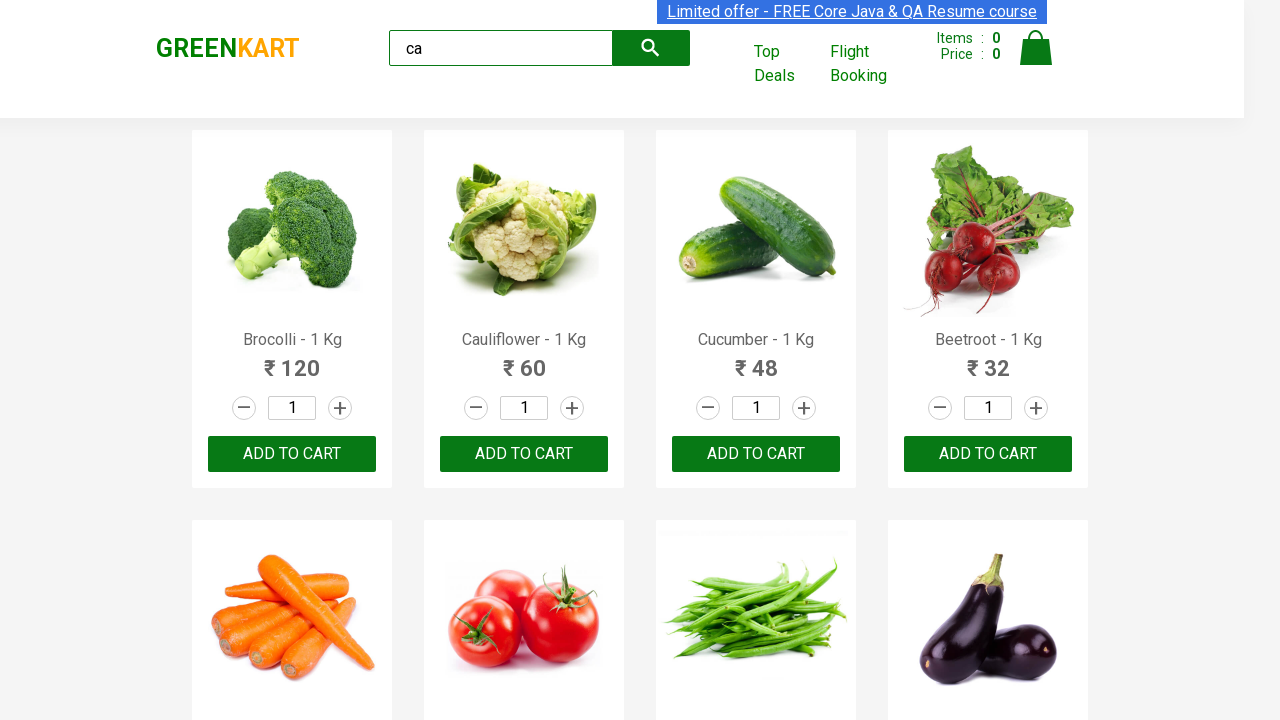

Waited for products to load after search
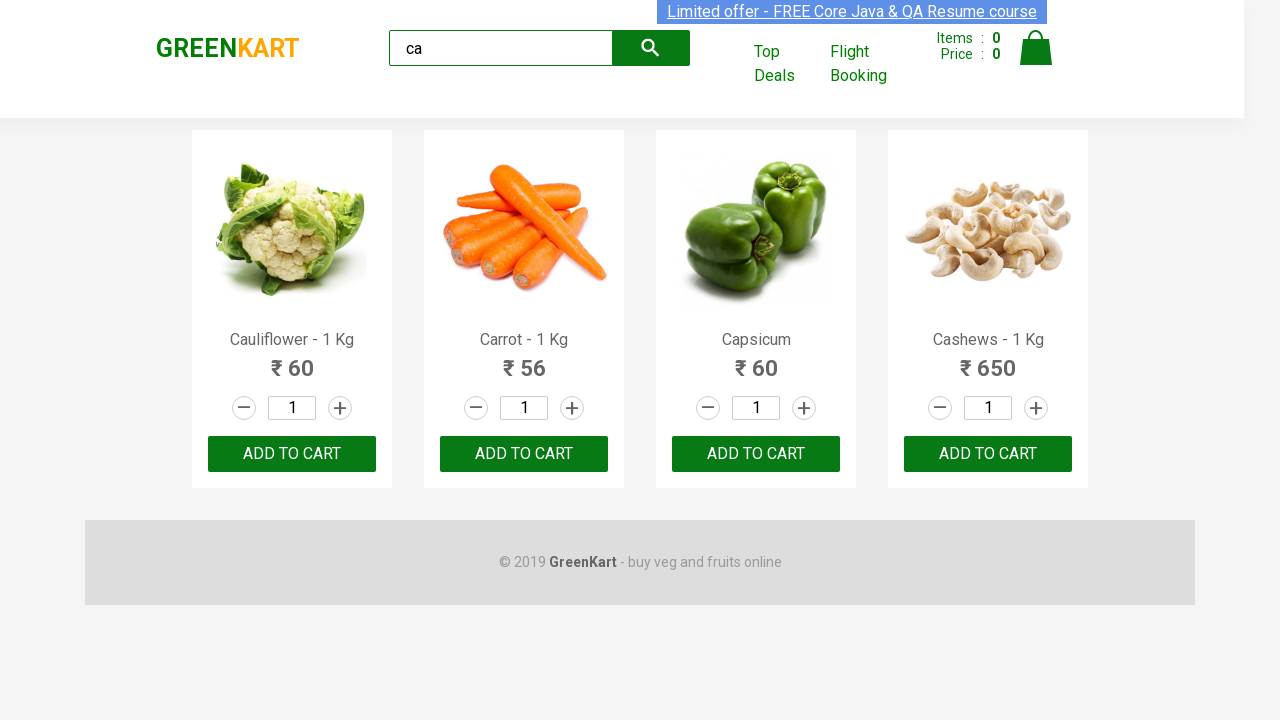

Clicked ADD TO CART button on the second product (carrot) at (524, 454) on .products .product >> nth=1 >> internal:text="ADD TO CART"i
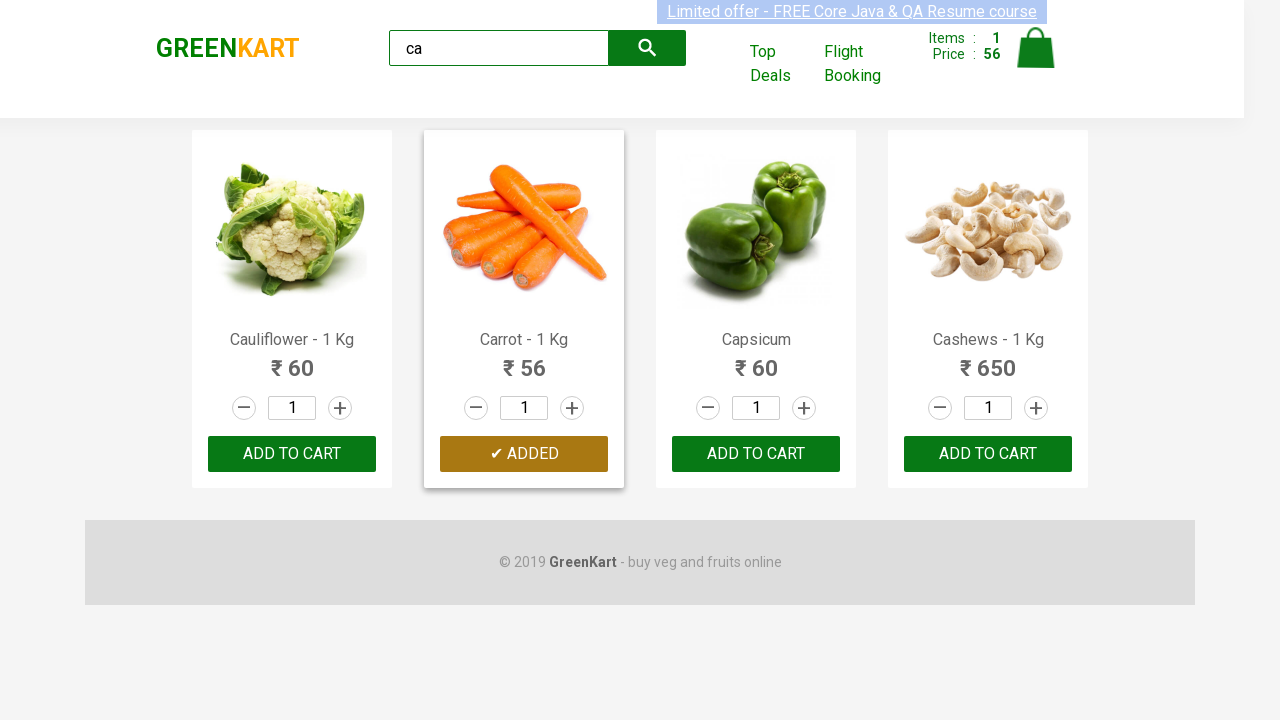

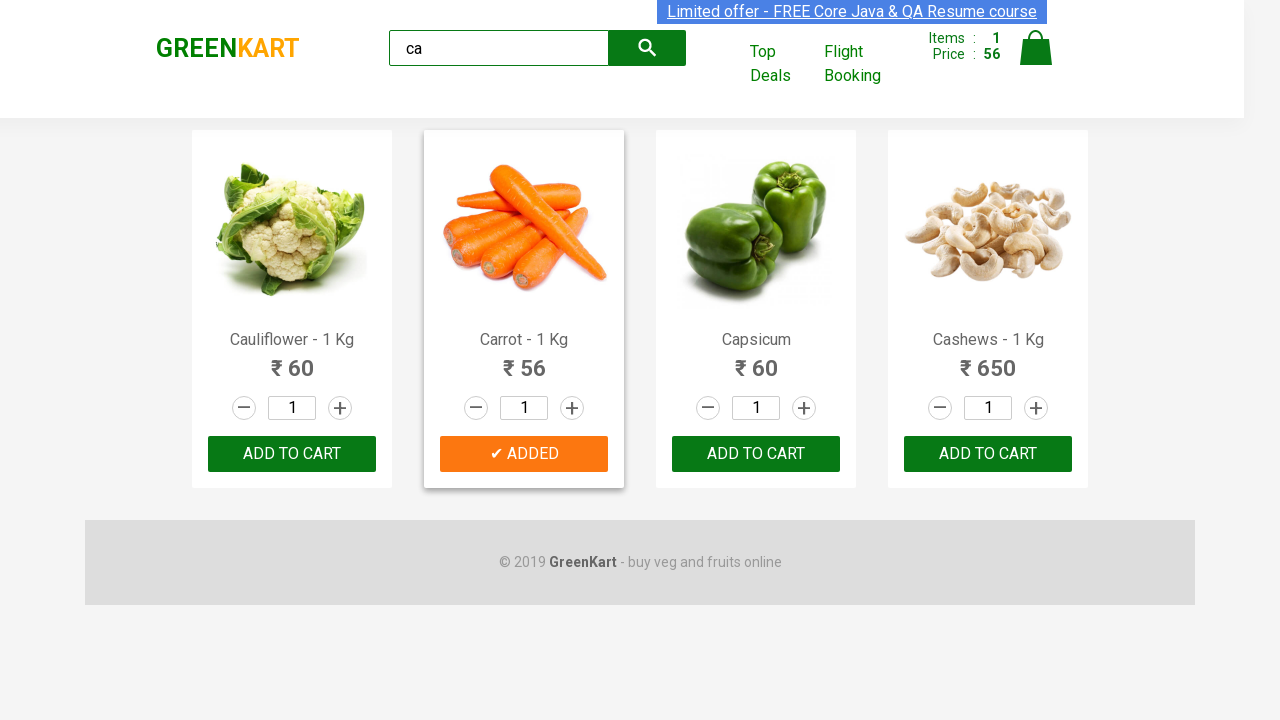